Tests web table interaction by navigating to a table page, reading table headers and rows, then finding a specific row with last name "Man" and clicking its checkbox input

Starting URL: https://letcode.in/table

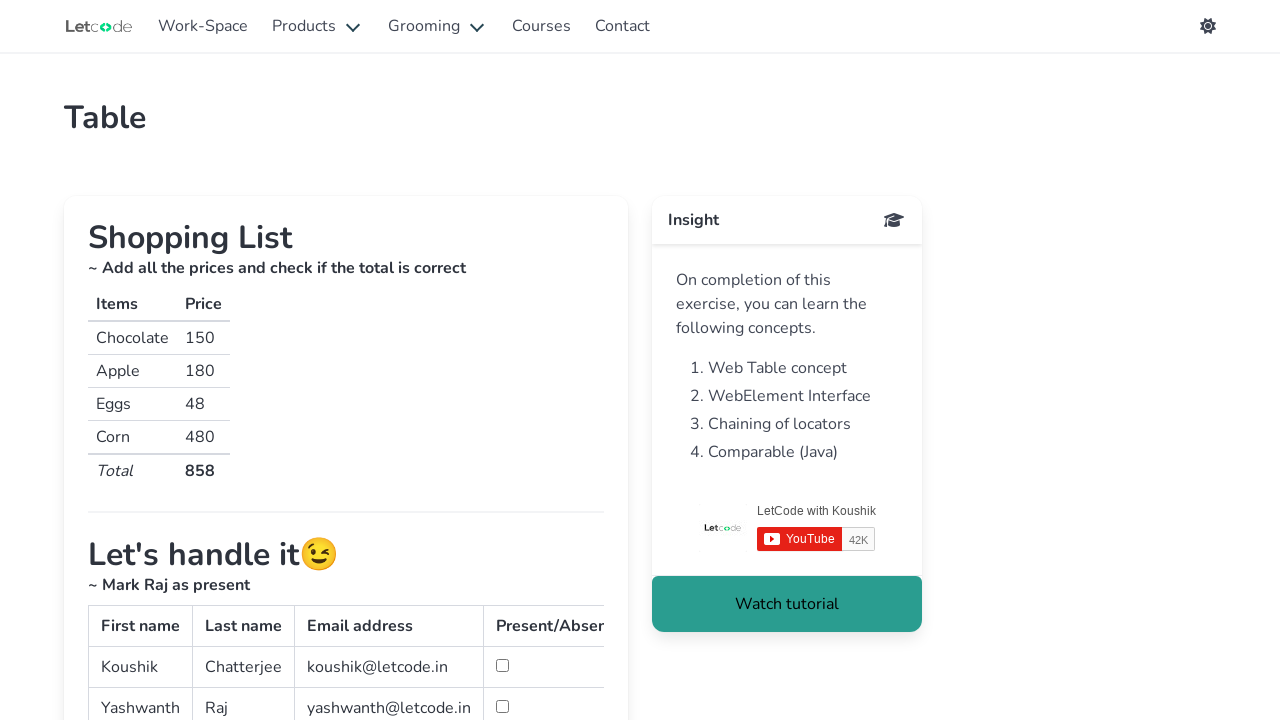

Waited for simple table to load
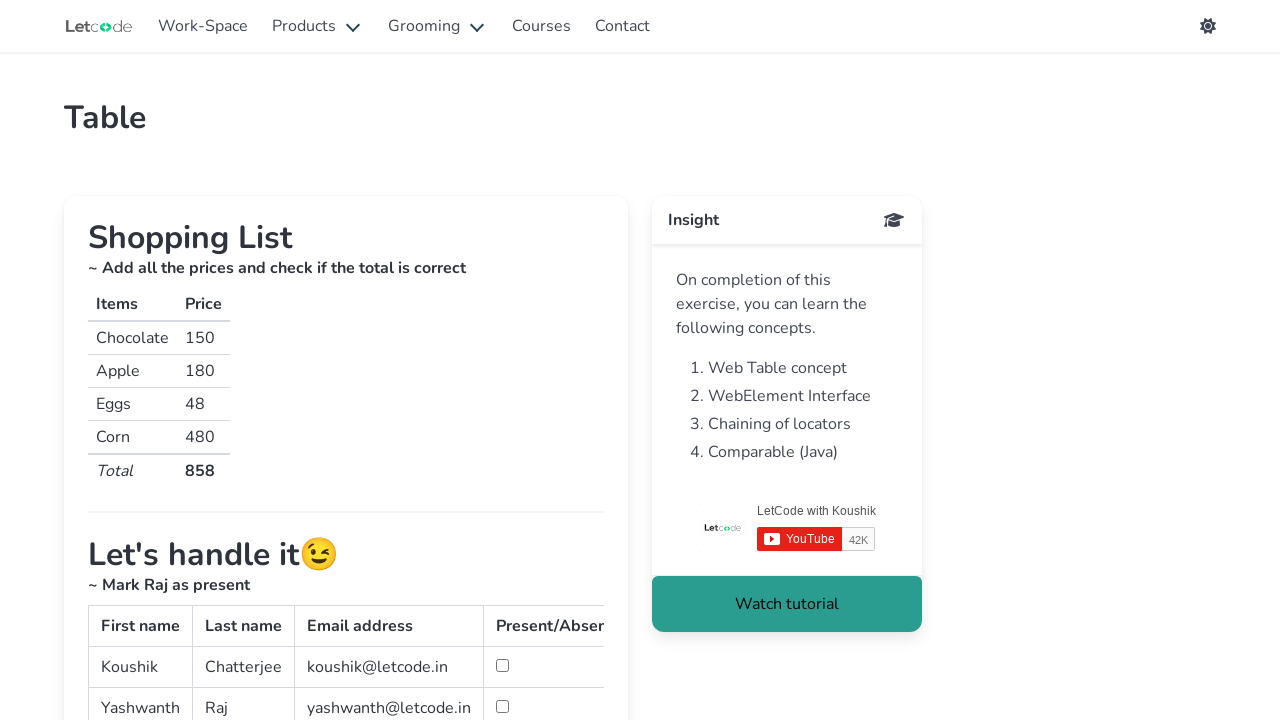

Retrieved all table rows from the simple table
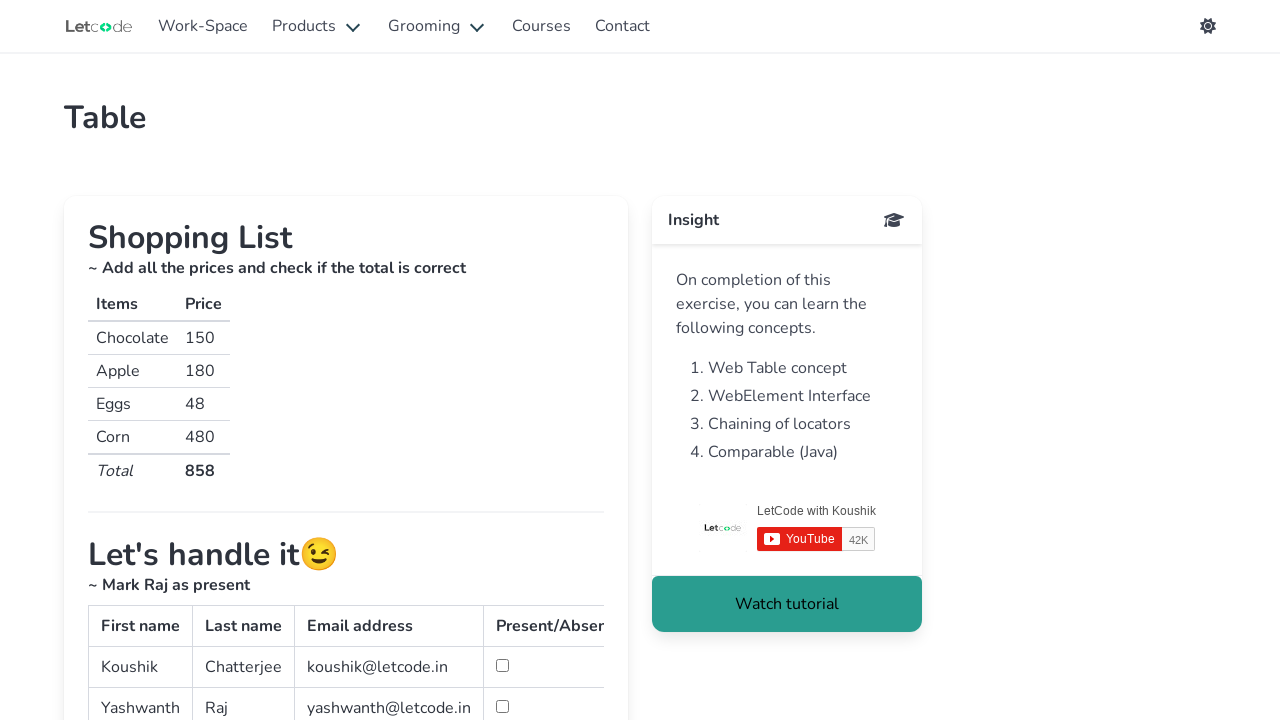

Retrieved columns from current table row
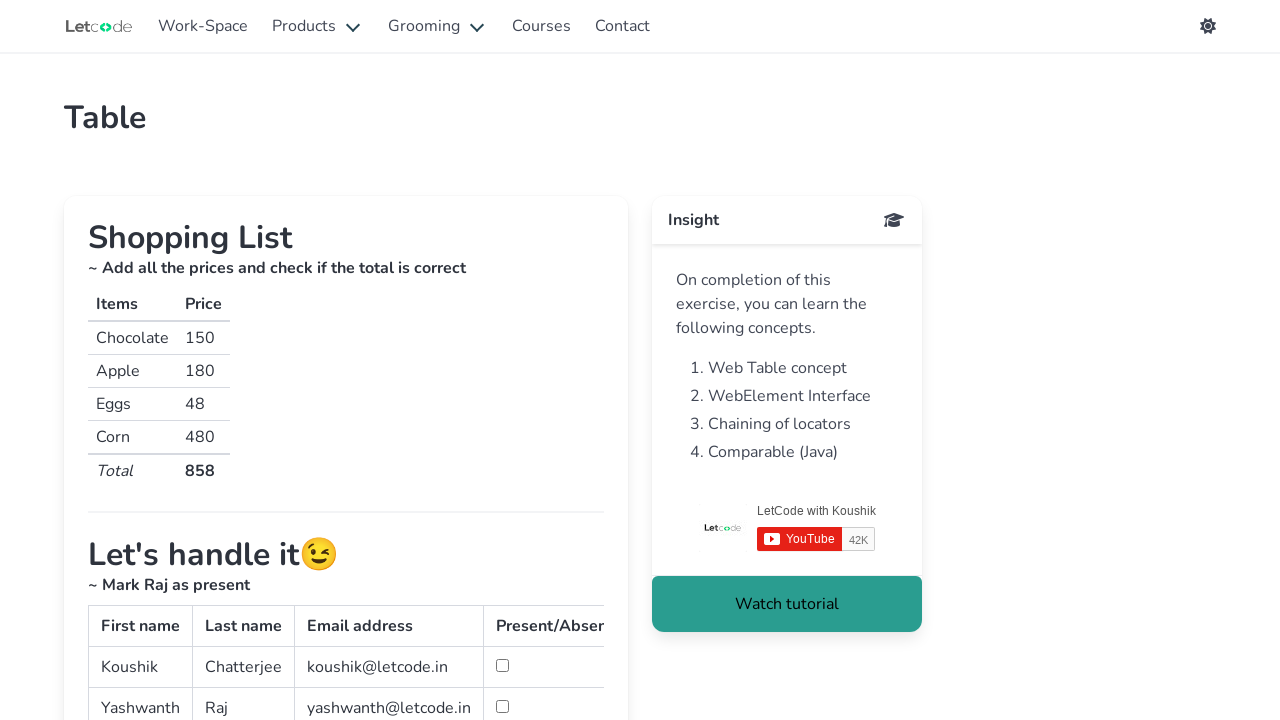

Retrieved last name from column: Chatterjee
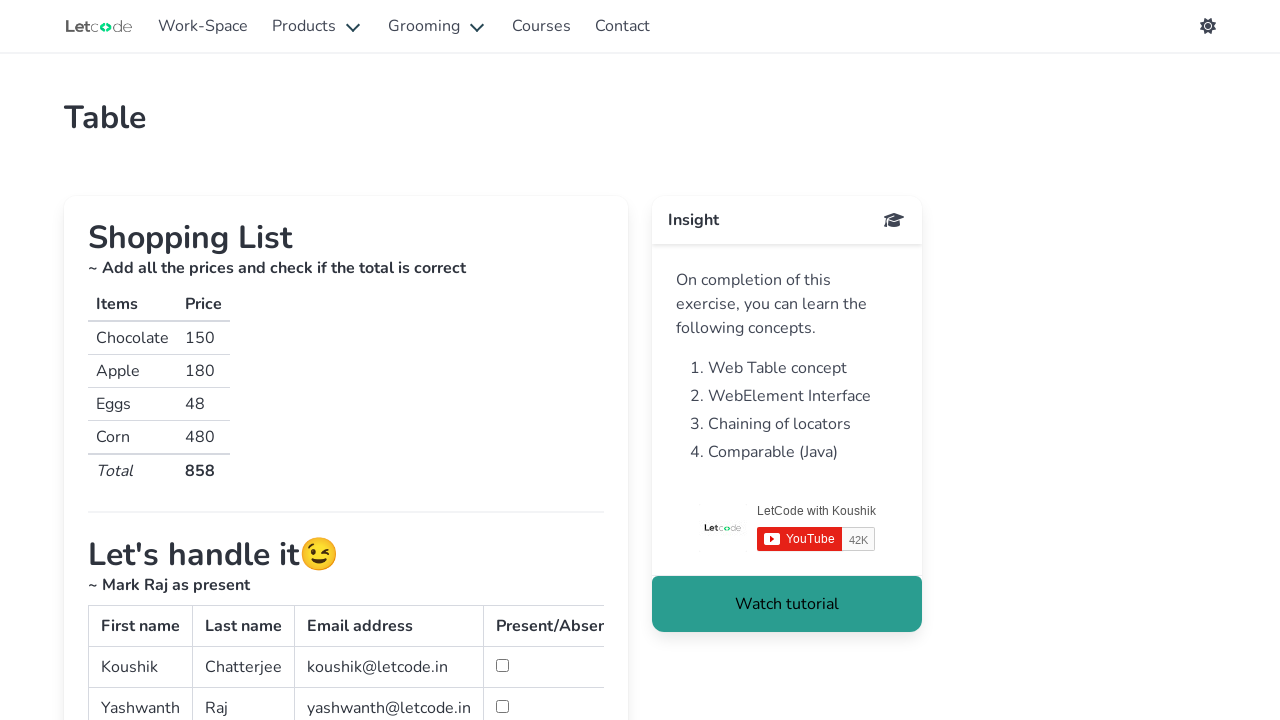

Retrieved columns from current table row
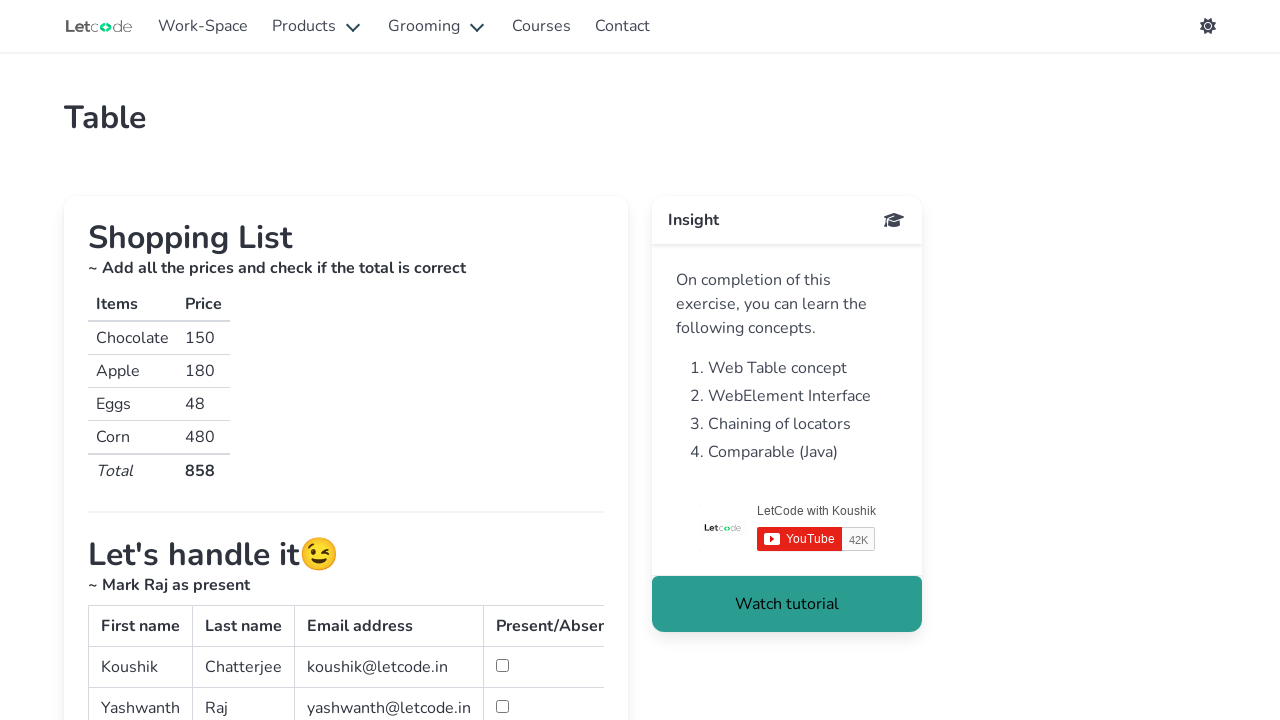

Retrieved last name from column: Raj
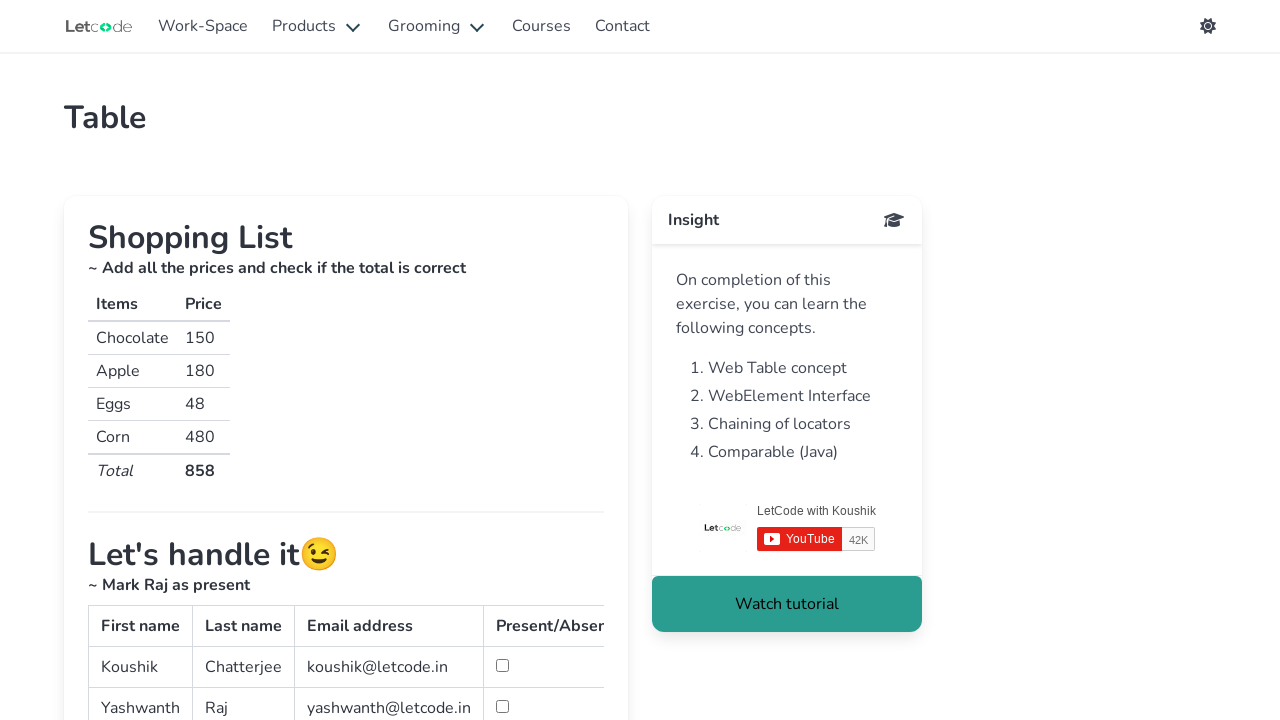

Retrieved columns from current table row
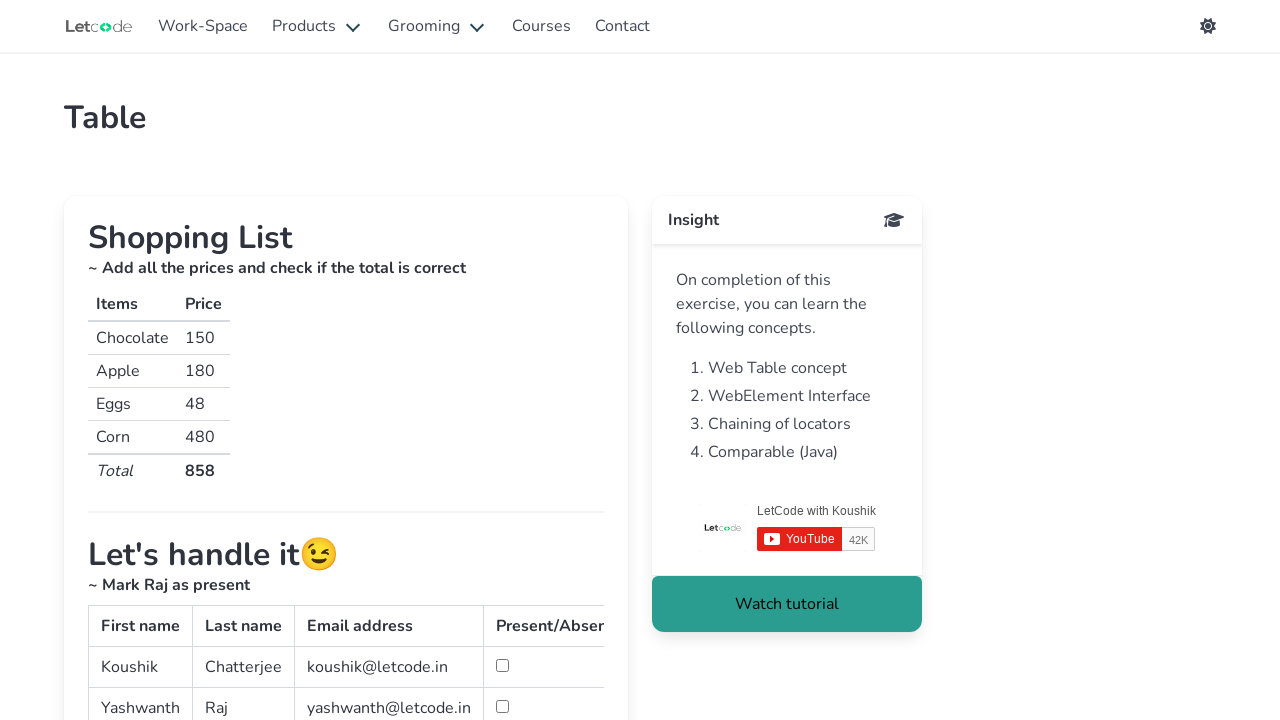

Retrieved last name from column: Man
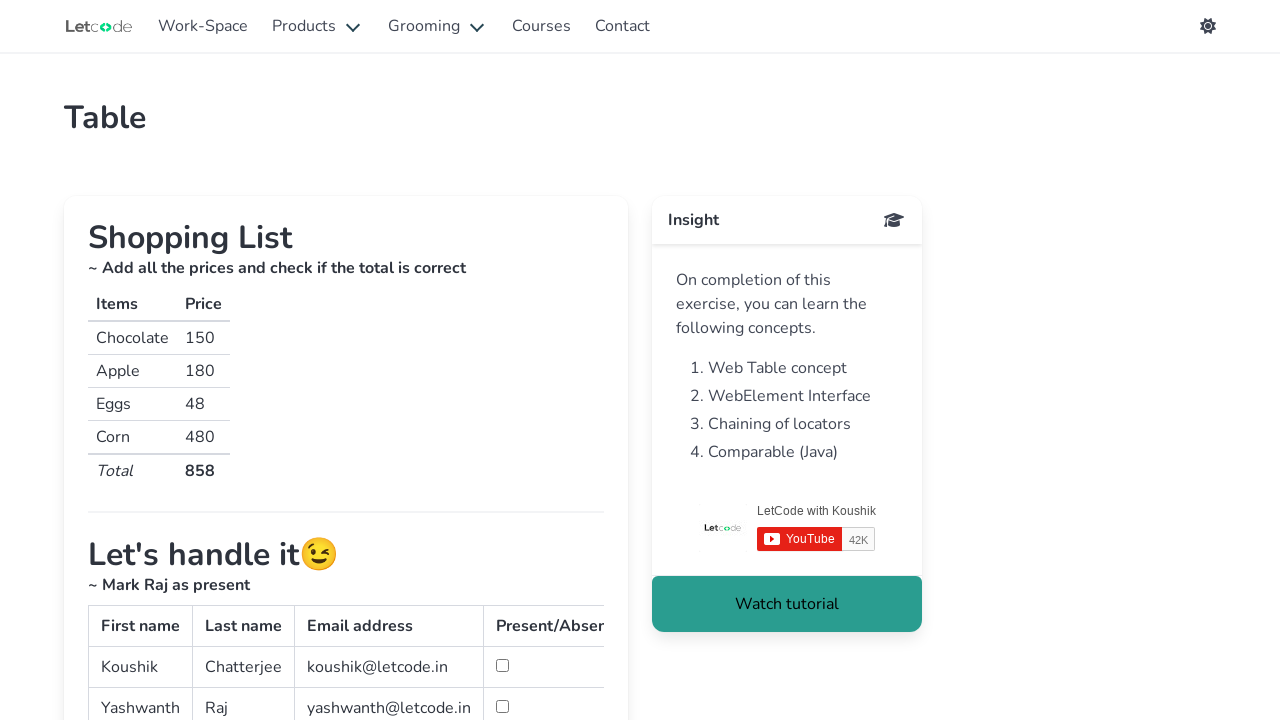

Located checkbox input for row with last name 'Man'
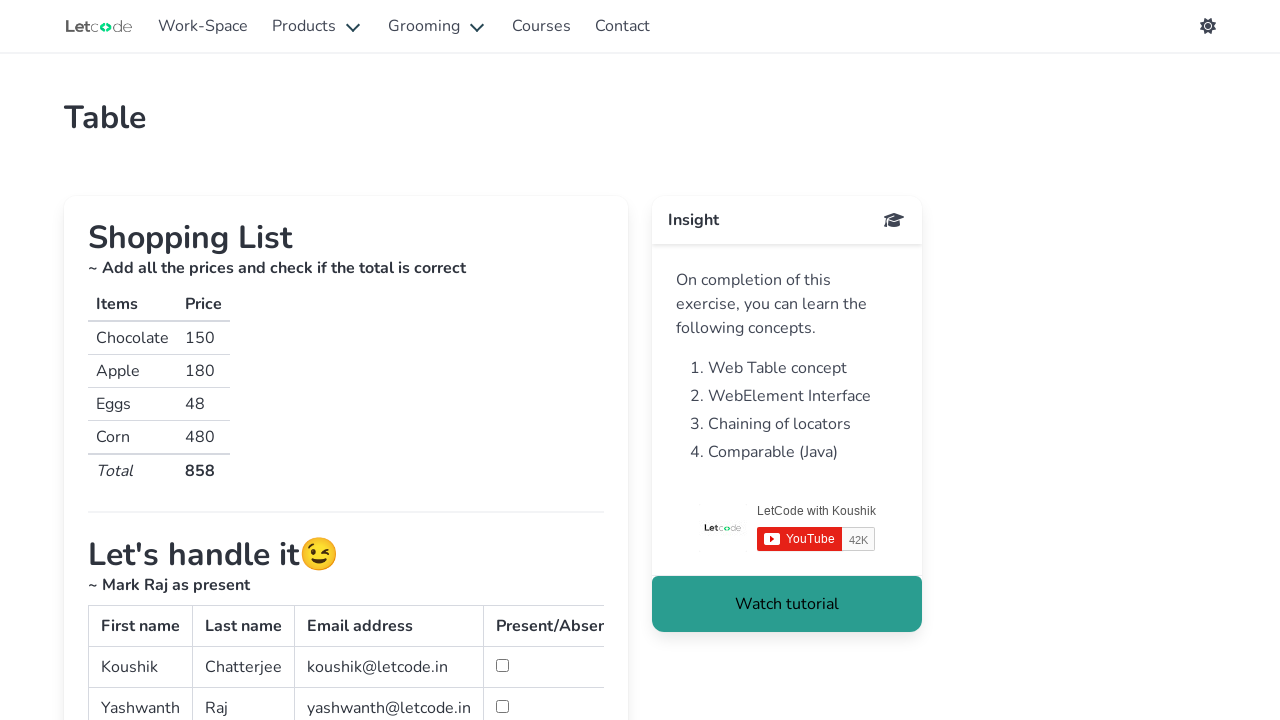

Clicked checkbox for row with last name 'Man' at (502, 360) on xpath=//table[@id='simpletable']/tbody/tr >> nth=2 >> td >> nth=3 >> input
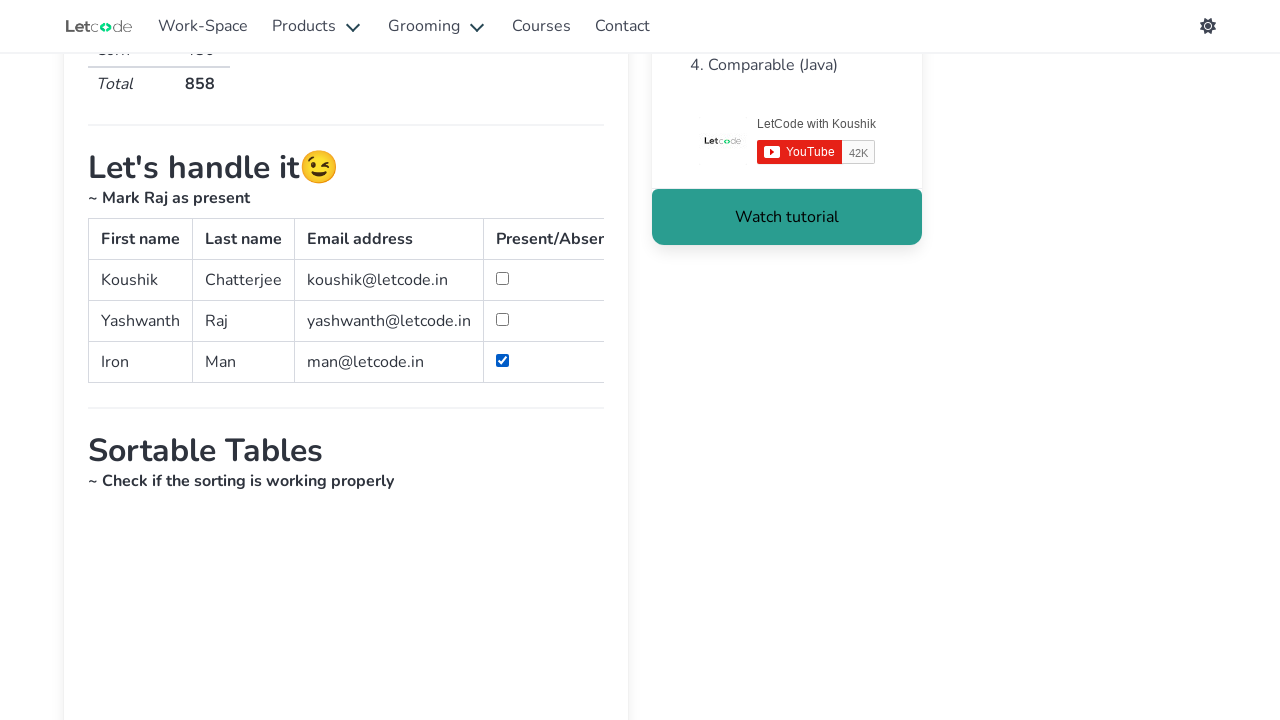

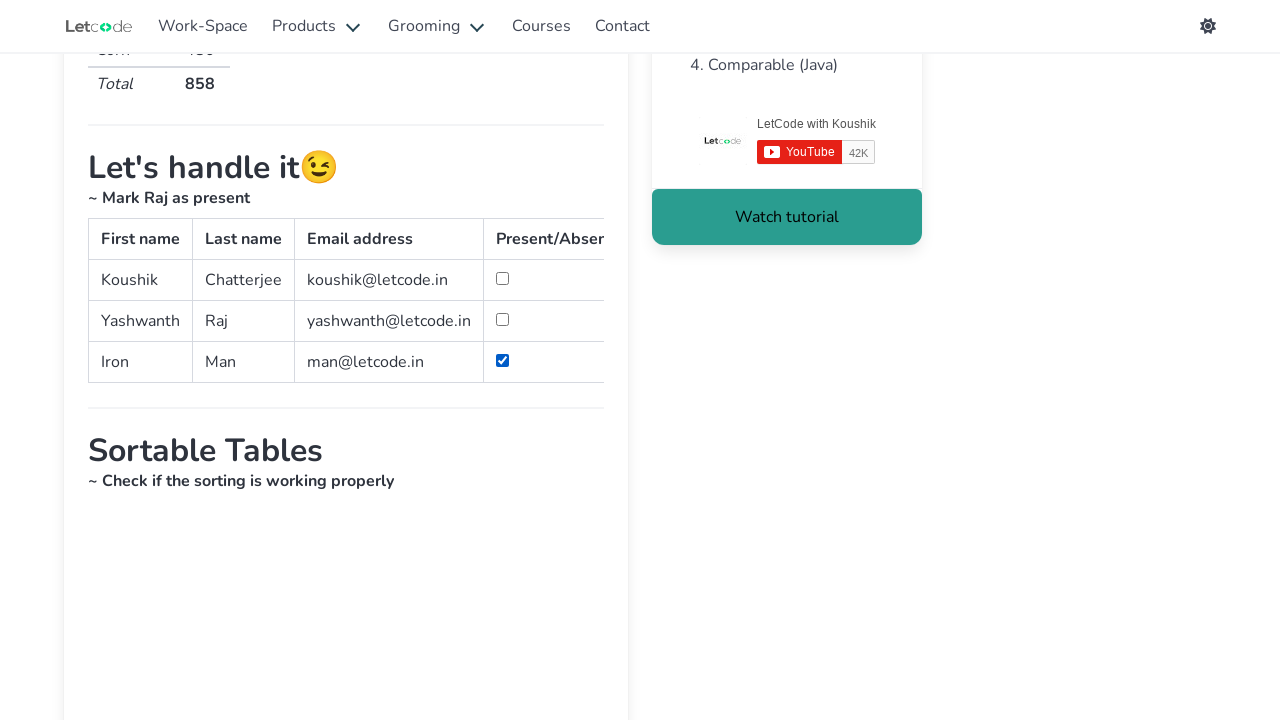